Tests JavaScript alert and confirm dialog handling by entering a name, triggering alerts, reading alert text, and accepting them

Starting URL: https://rahulshettyacademy.com/AutomationPractice/

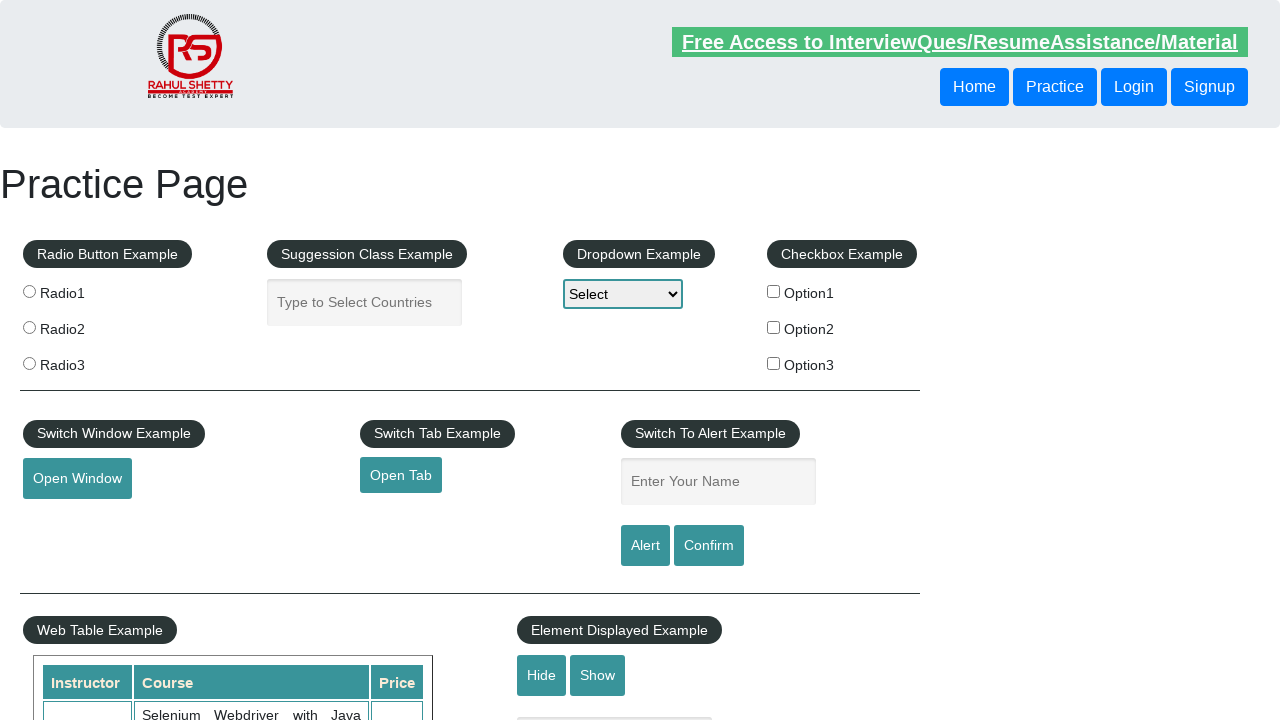

Filled name field with 'Ayush' on #name
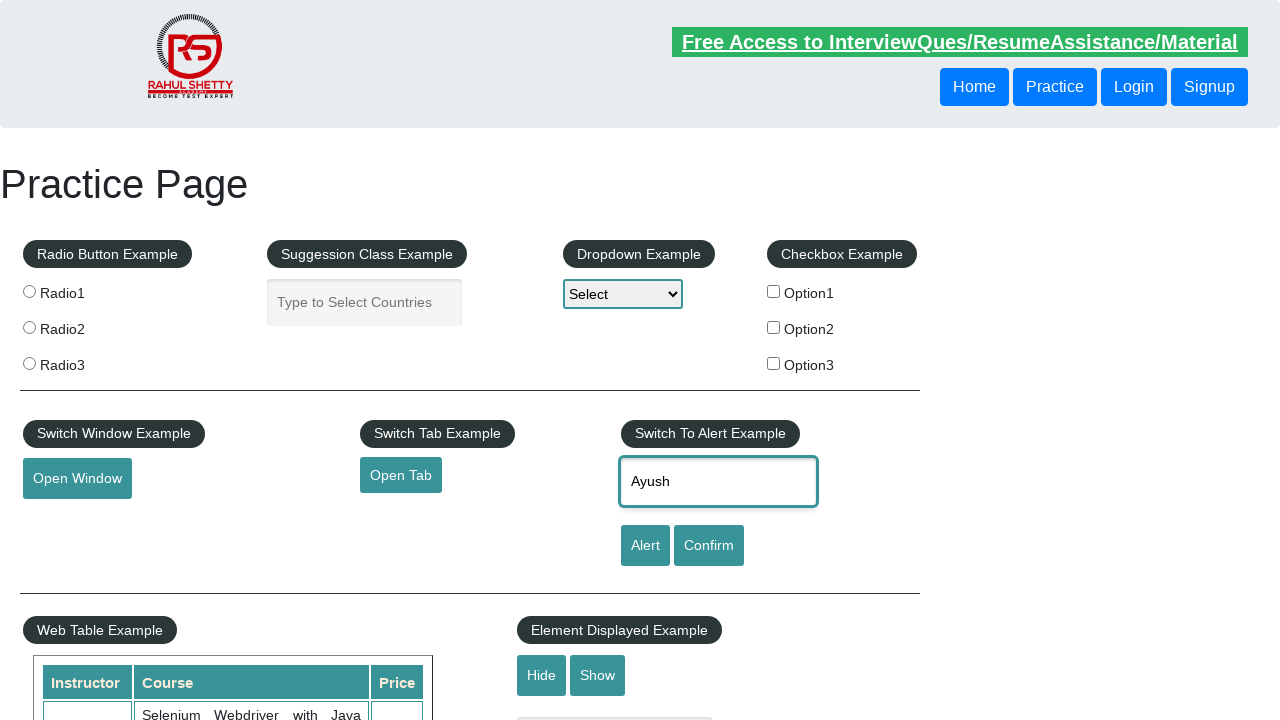

Clicked alert button to trigger JavaScript alert dialog at (645, 546) on #alertbtn
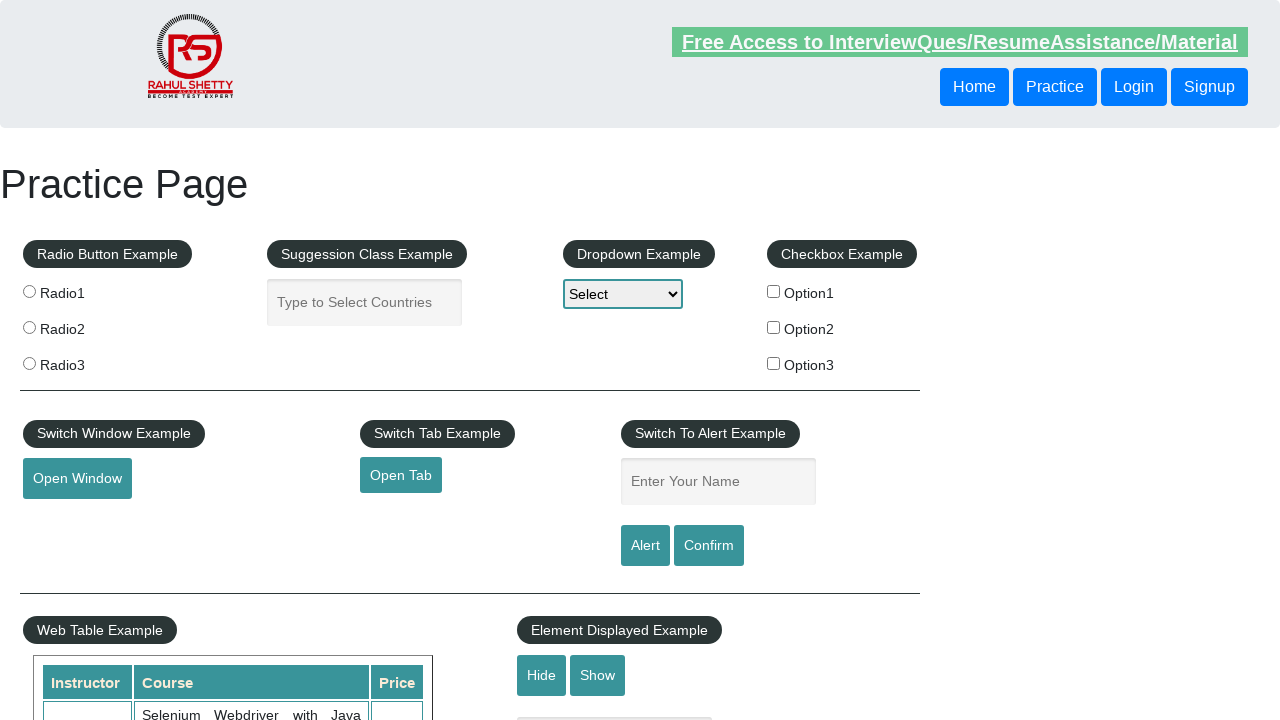

Set up dialog handler to accept alert dialogs
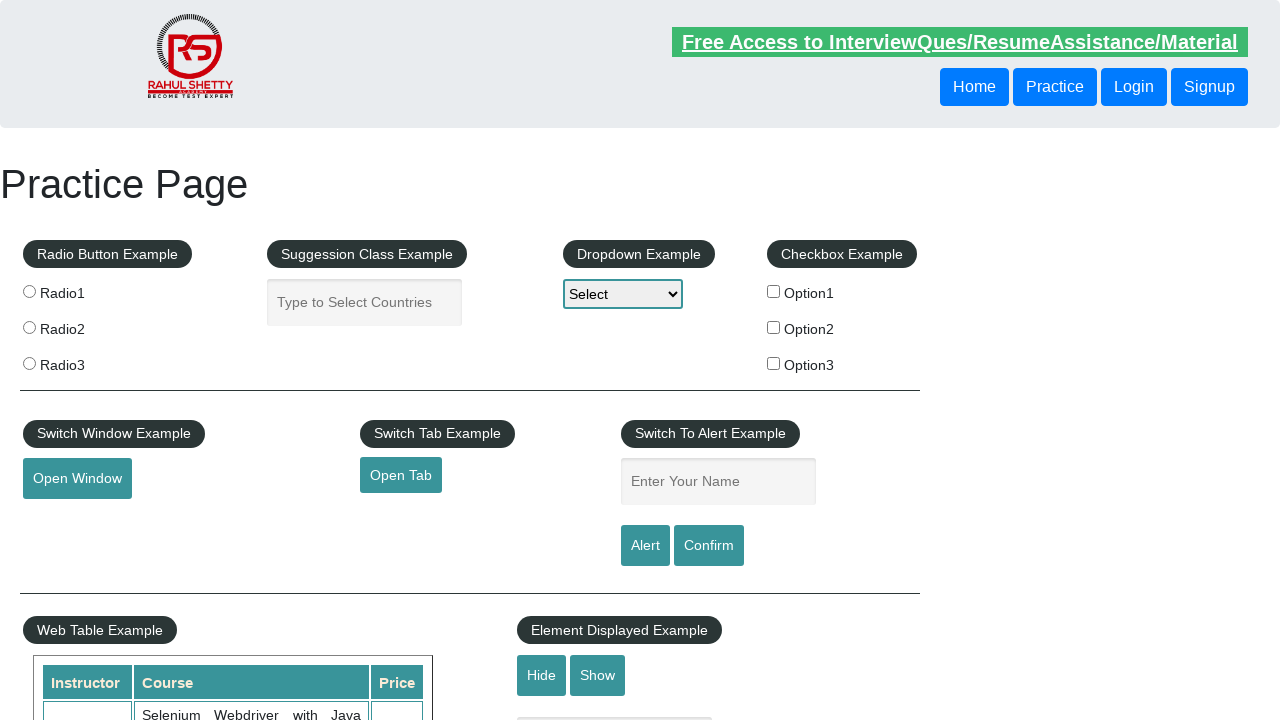

Filled name field with 'Ayush' again for confirm dialog test on #name
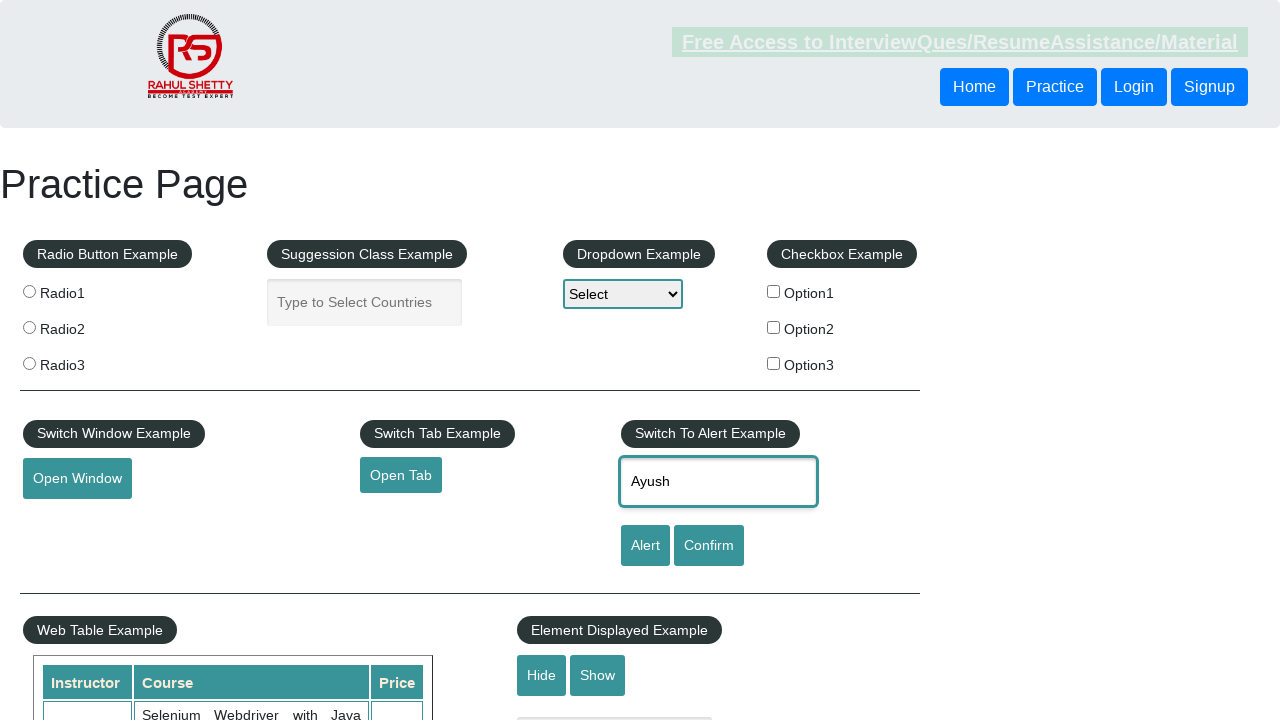

Clicked confirm button to trigger JavaScript confirm dialog at (709, 546) on #confirmbtn
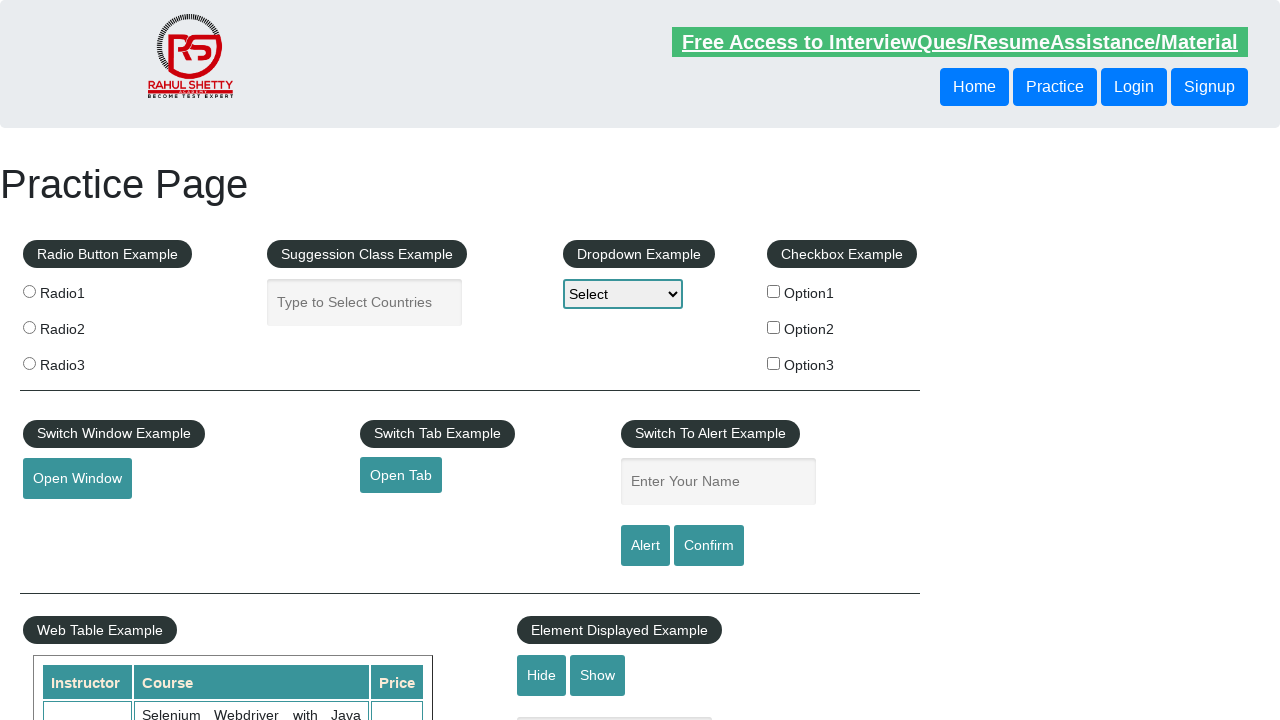

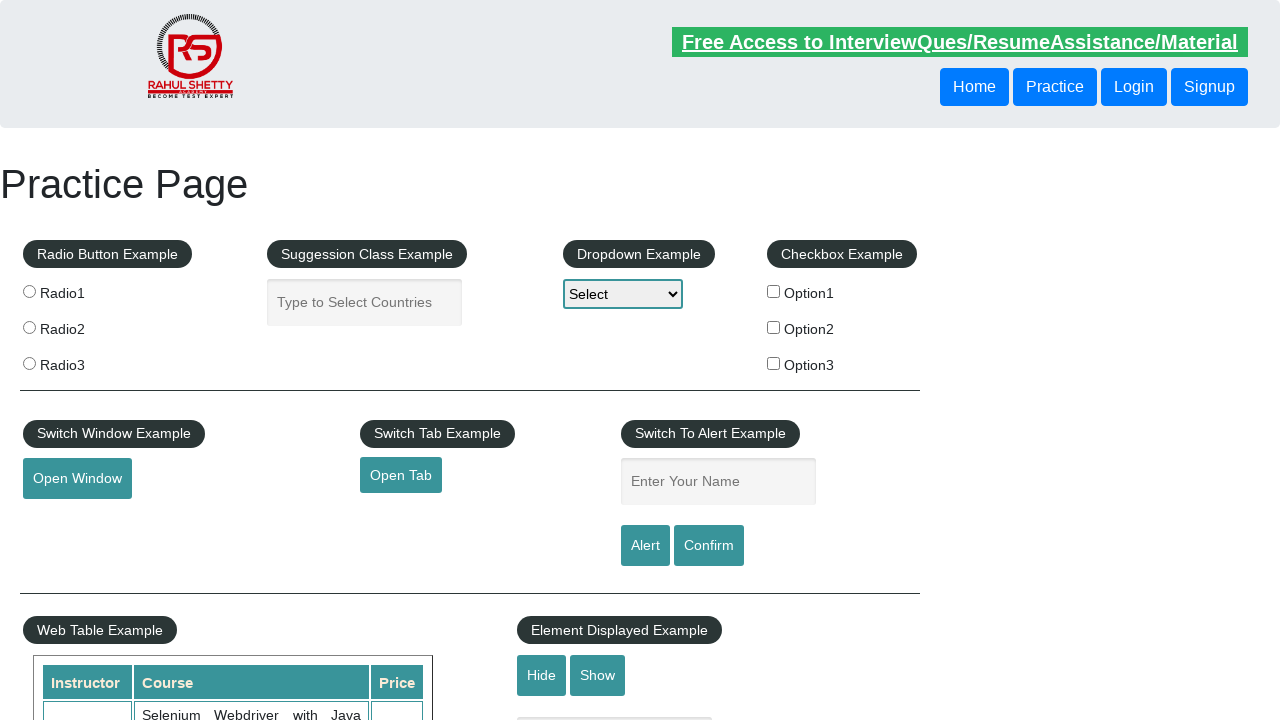